Tests coffee shop checkout flow by adding a Mocha product to cart and verifying the total price is $8.00

Starting URL: https://seleniumbase.io/coffee/

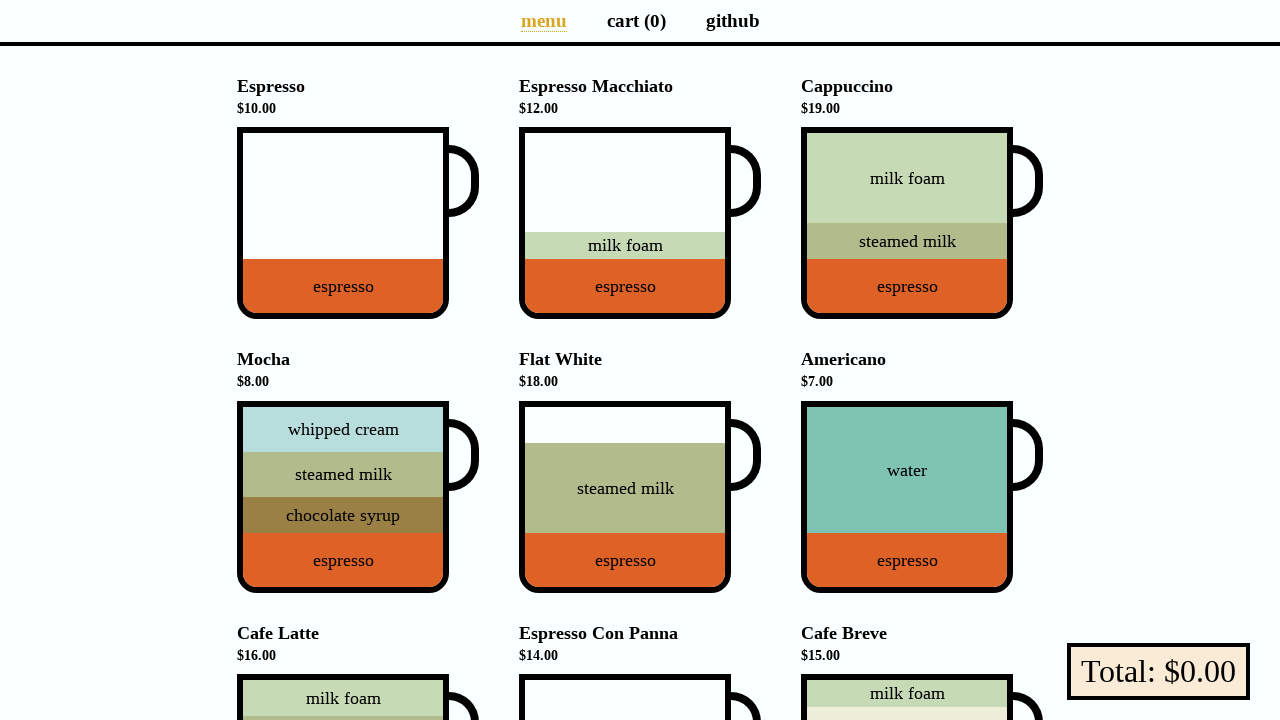

Clicked on Mocha product to add to cart at (343, 497) on div[data-test="Mocha"]
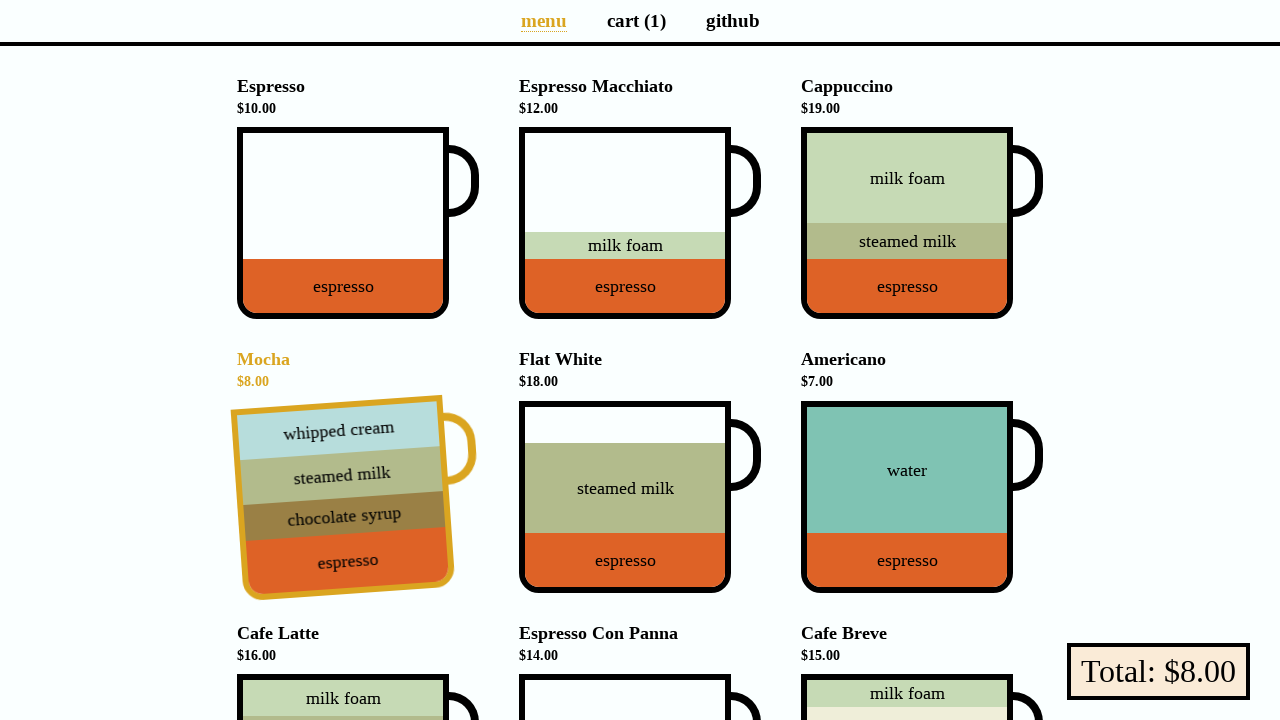

Clicked on cart button to view cart at (636, 20) on a[aria-label="Cart page"]
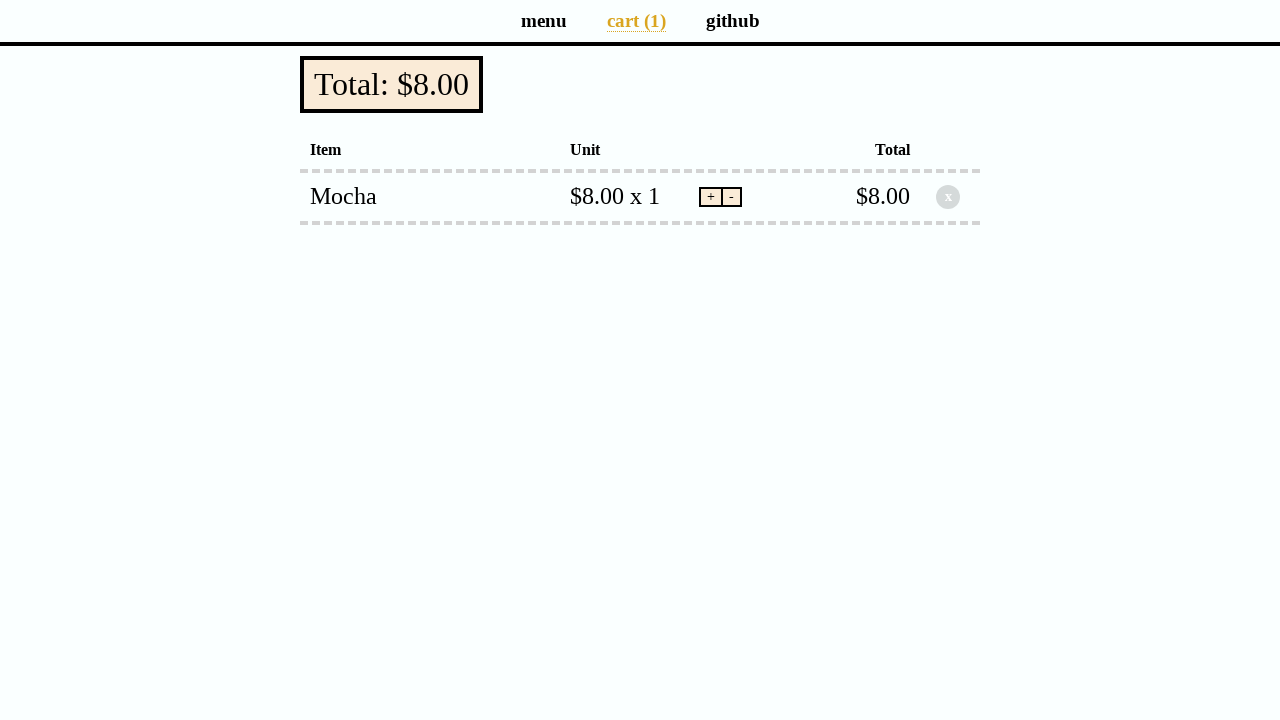

Checkout button loaded and ready
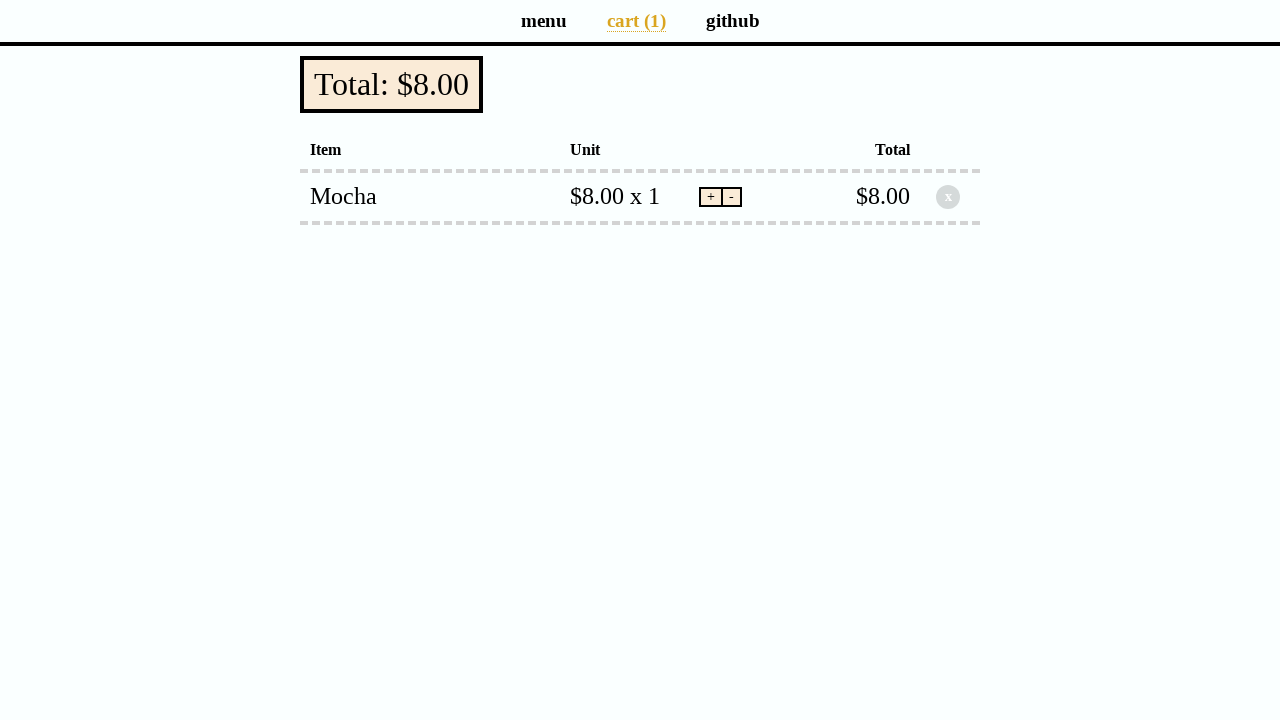

Retrieved price text from checkout button
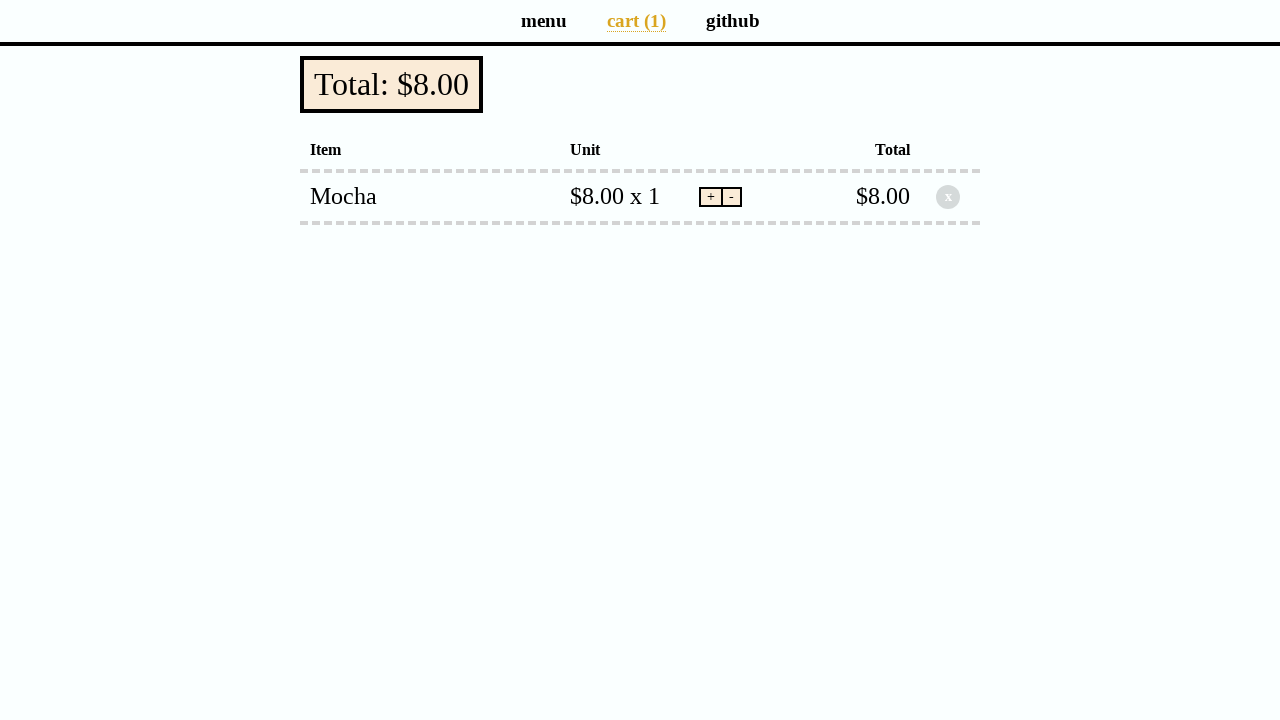

Verified total price is $8.00
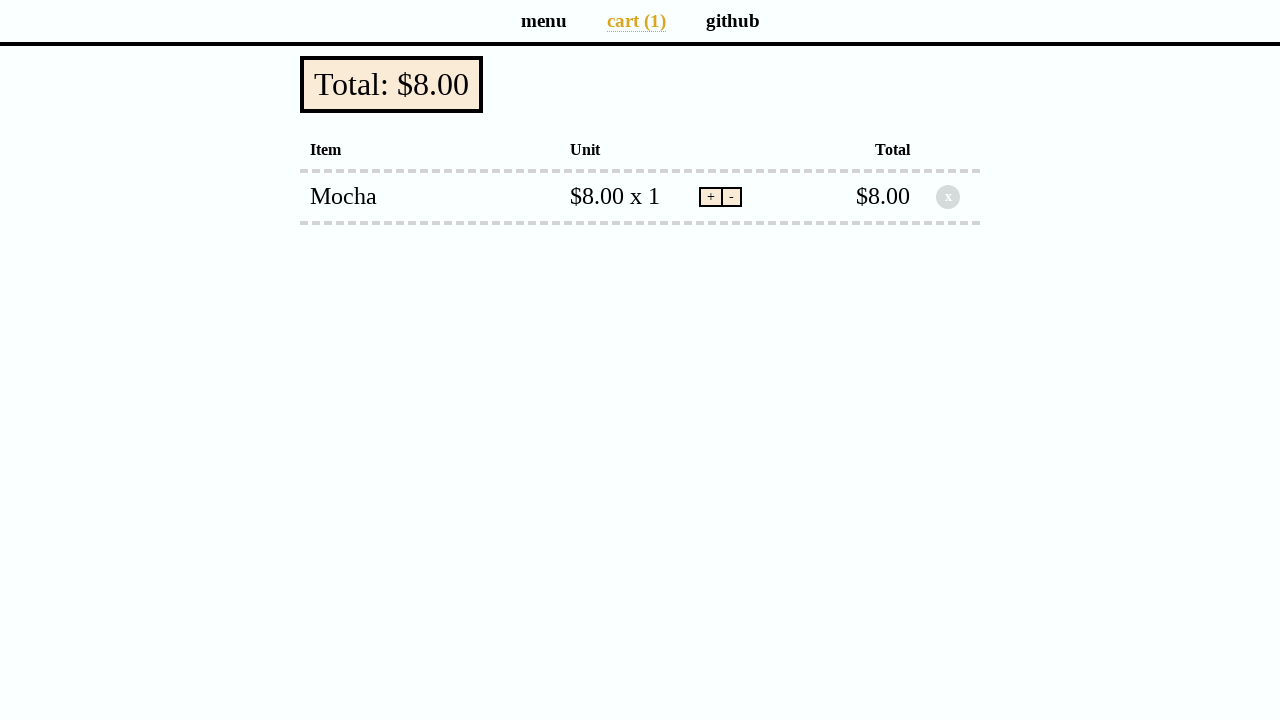

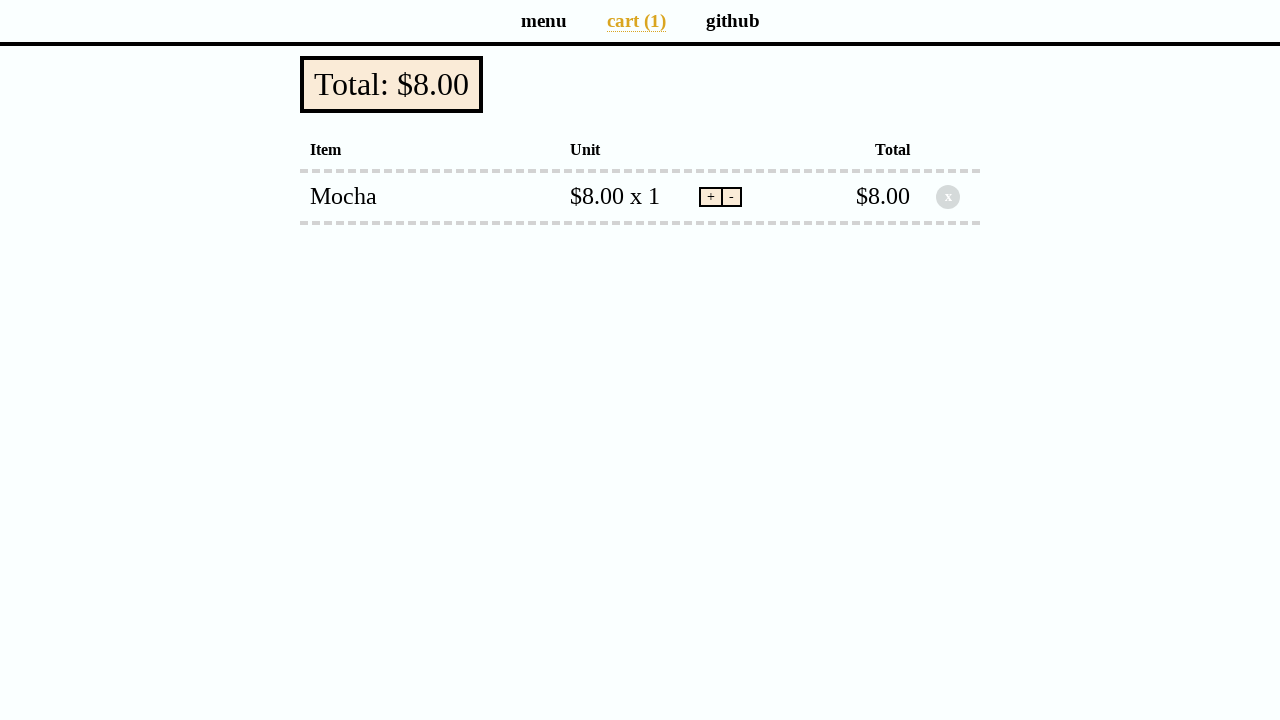